Navigates to the Scrape This Site pages directory, clicks on the Hockey Teams link to access the forms and pagination page, and navigates through multiple pages of the table.

Starting URL: https://www.scrapethissite.com/pages/

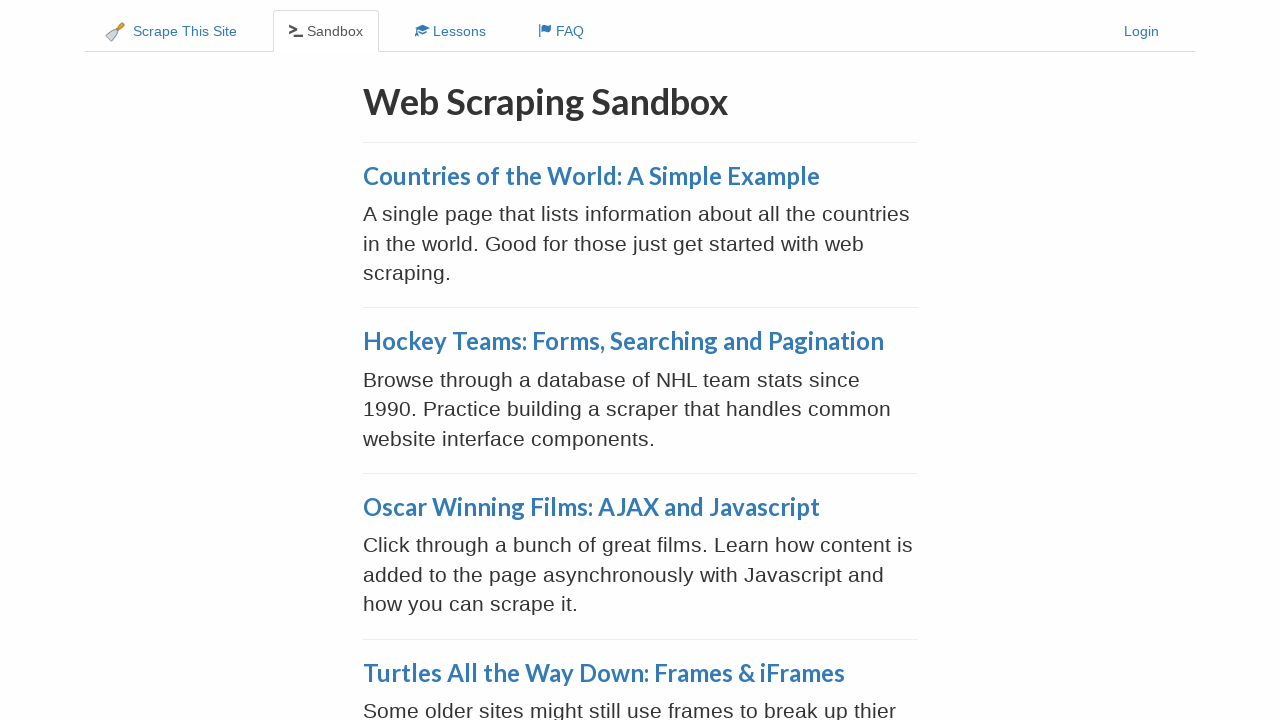

Waited for Hockey Teams link to appear on Scrape This Site pages directory
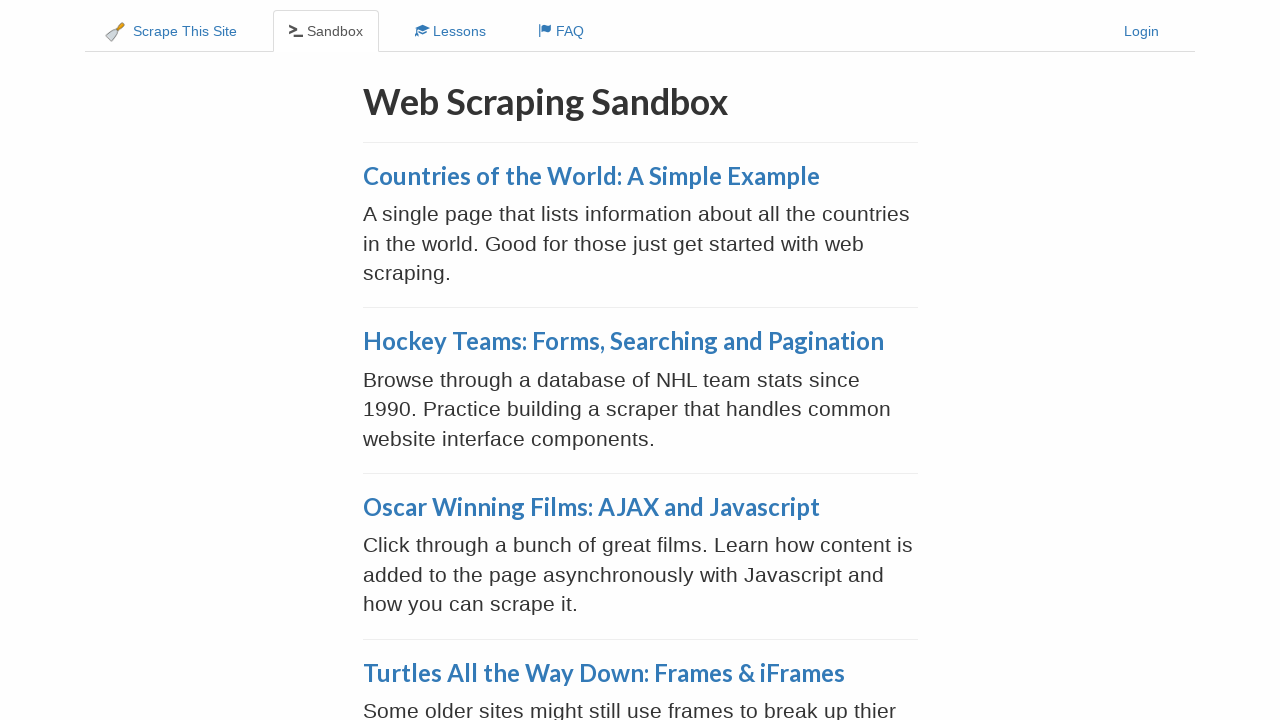

Clicked on Hockey Teams: Forms, Searching and Pagination link at (623, 341) on a:has-text('Hockey Teams: Forms, Searching and Pagination')
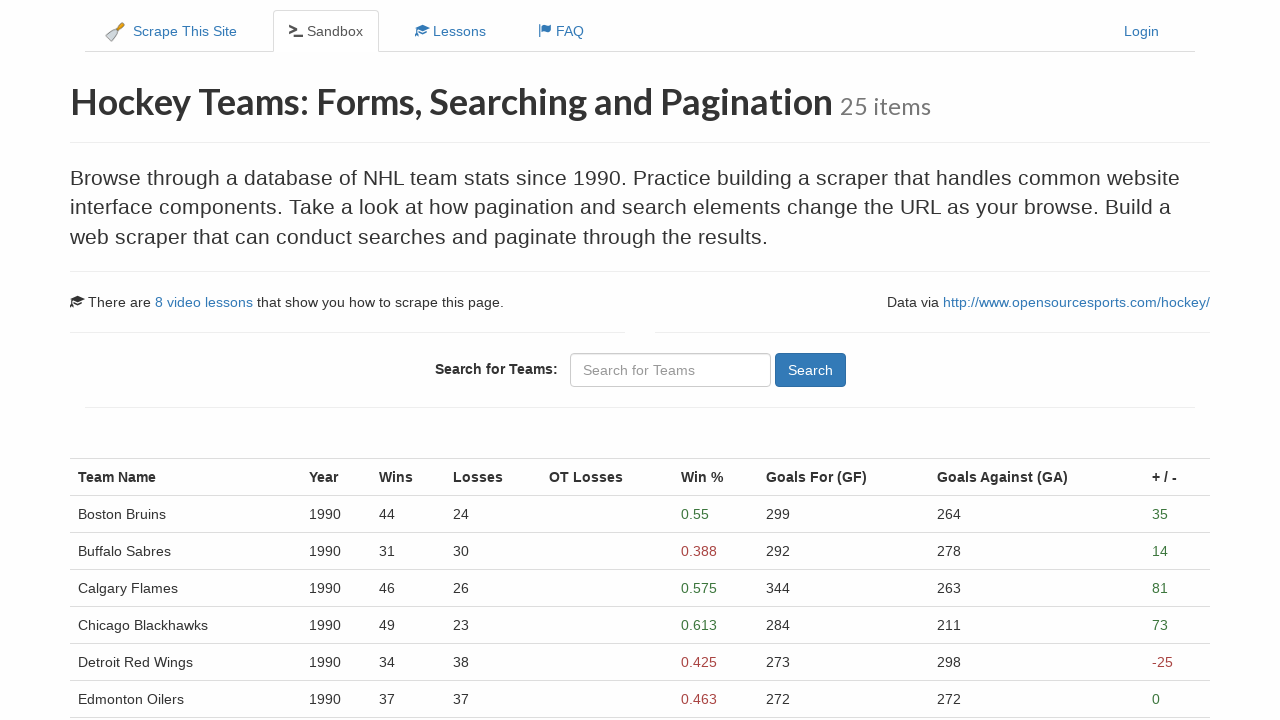

Hockey Teams table loaded successfully
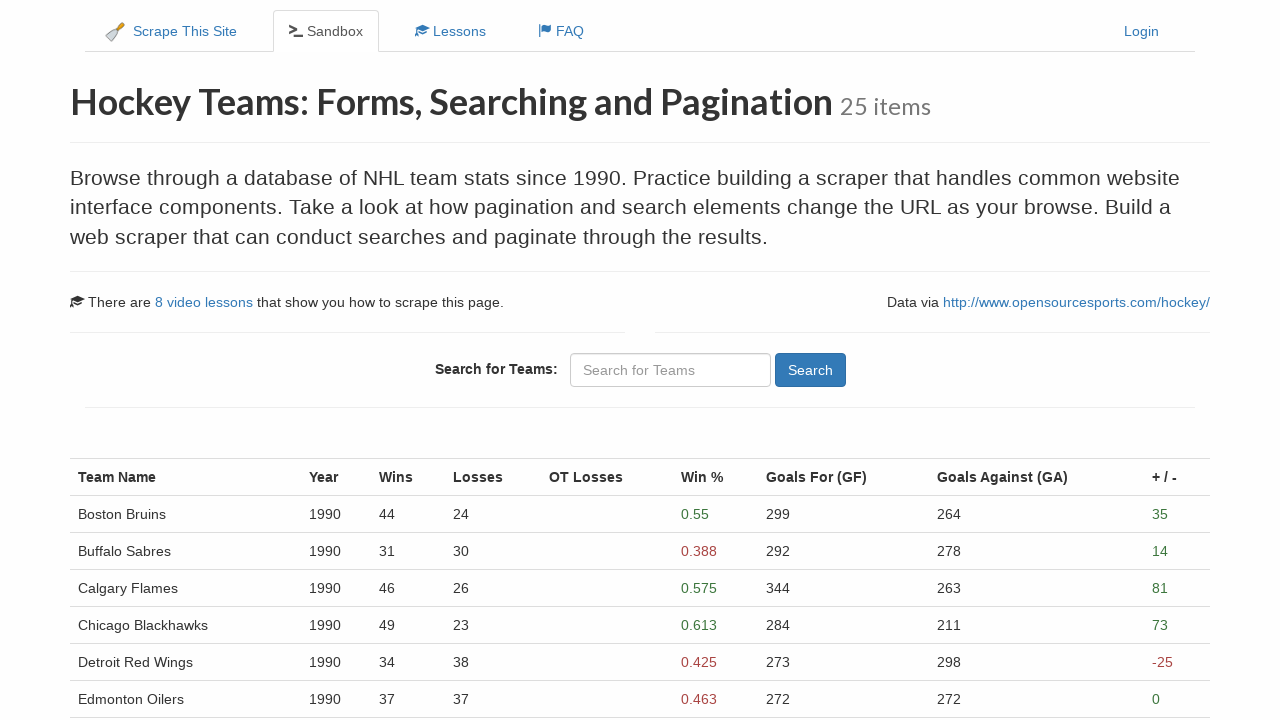

Clicked pagination link to navigate to page 2 at (135, 514) on a[href*='page_num=2']
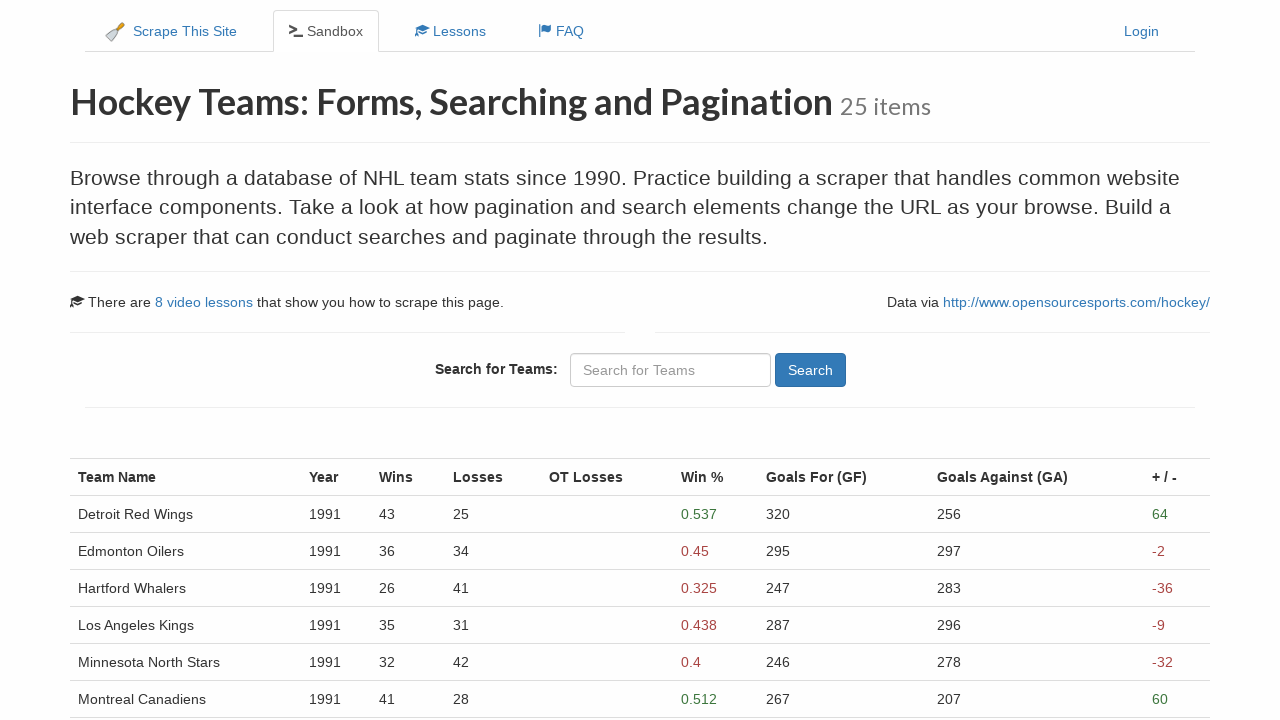

Page 2 table loaded with hockey teams data
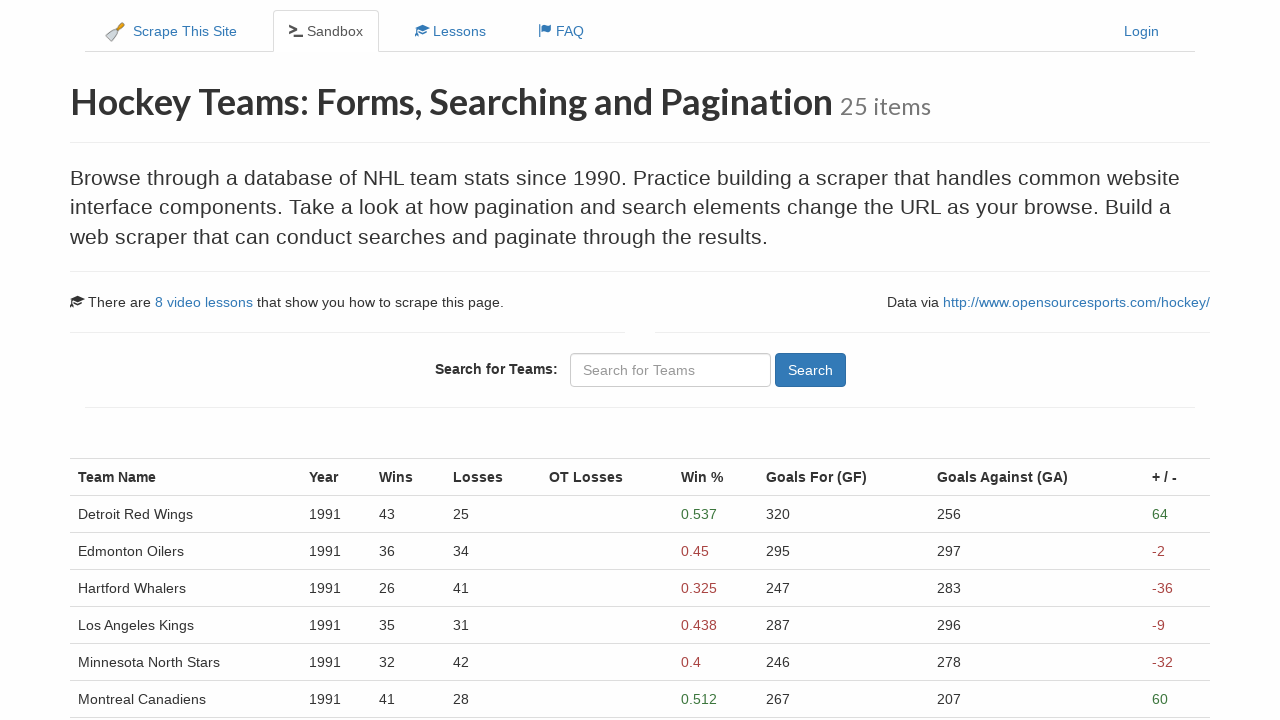

Clicked pagination link to navigate to page 3 at (201, 514) on a[href*='page_num=3']
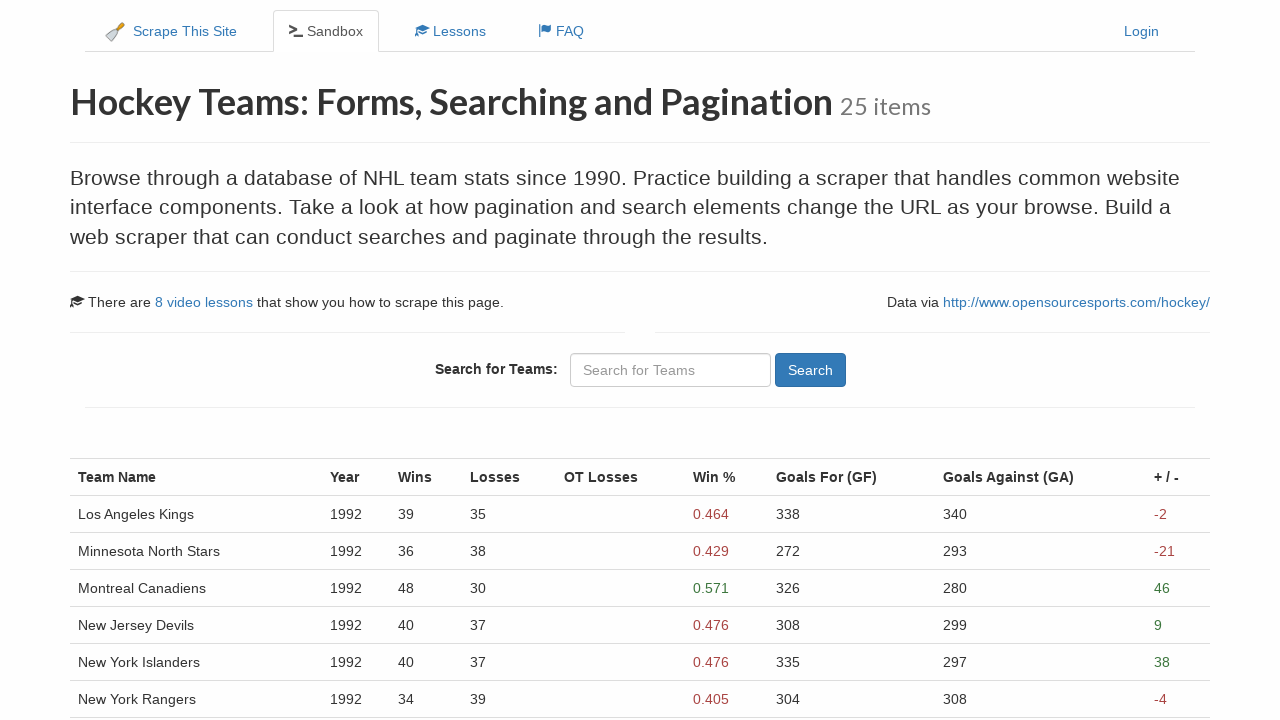

Page 3 table loaded with hockey teams data
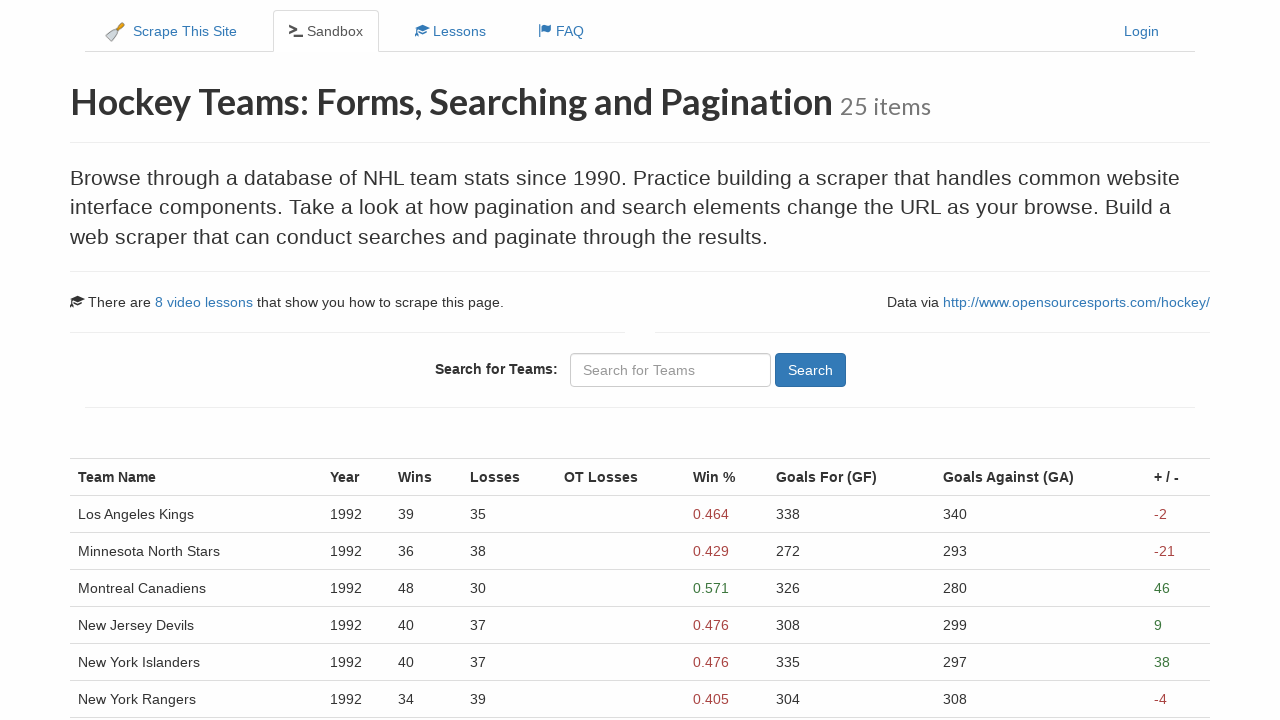

Clicked pagination link to navigate to page 4 at (234, 514) on a[href*='page_num=4']
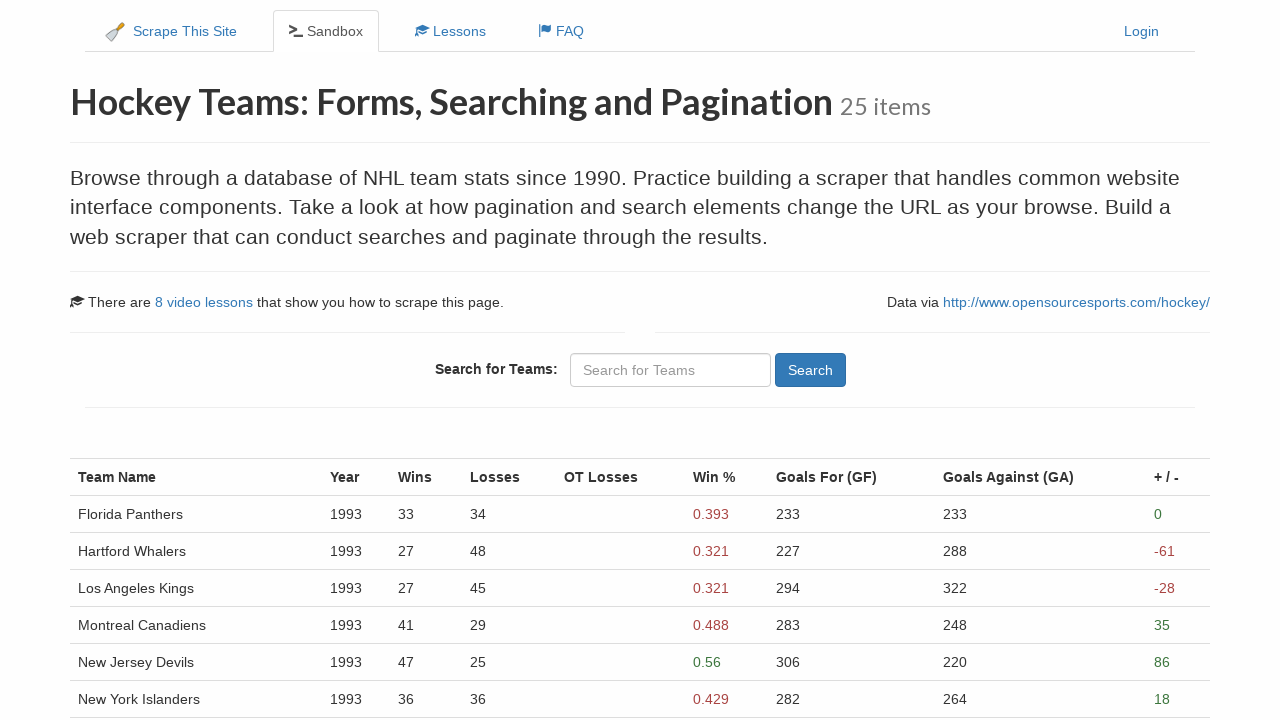

Page 4 table loaded with hockey teams data
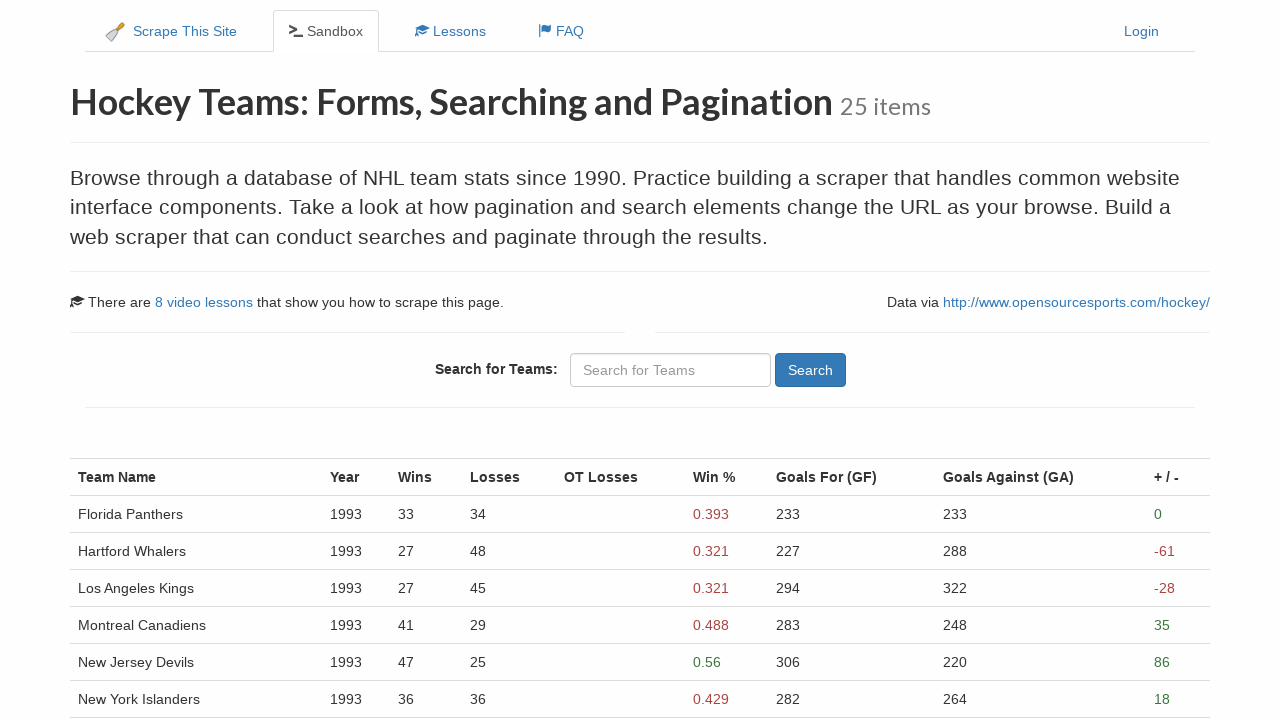

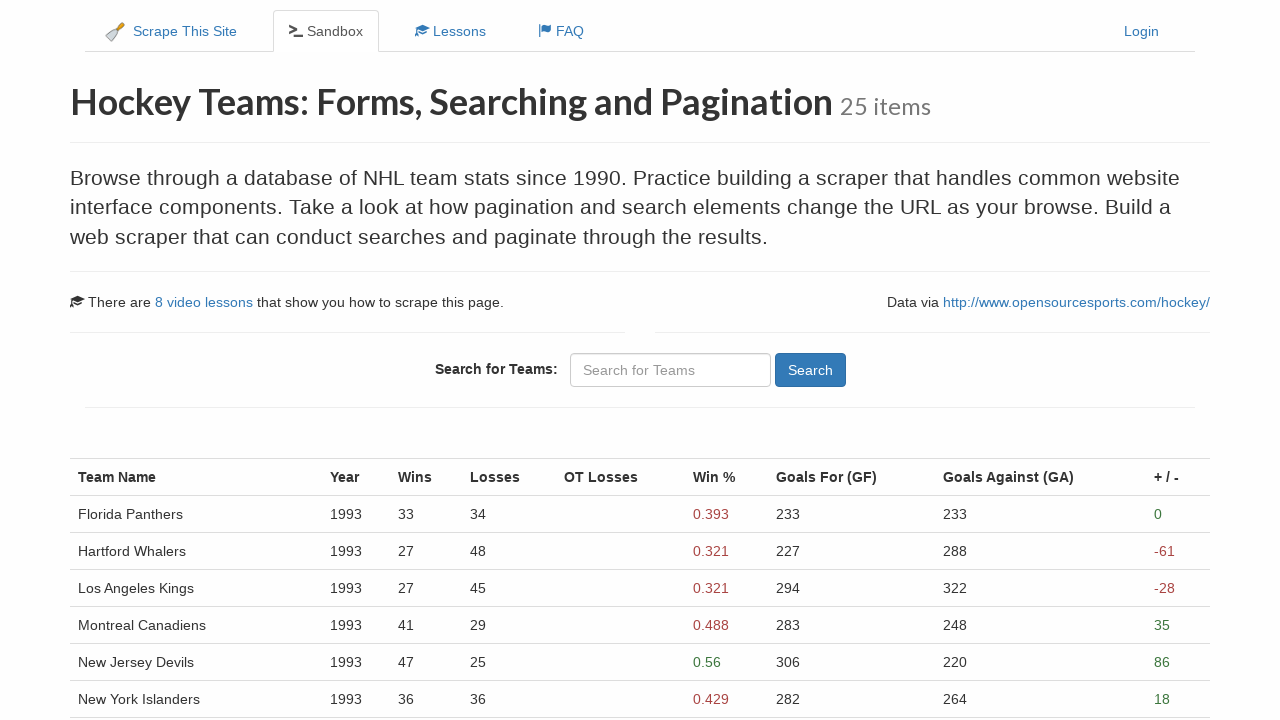